Tests a simple registration form on DemoQA by navigating to Elements > Text Box, filling in name, email, and address fields, then verifying the output displays the entered information.

Starting URL: https://demoqa.com

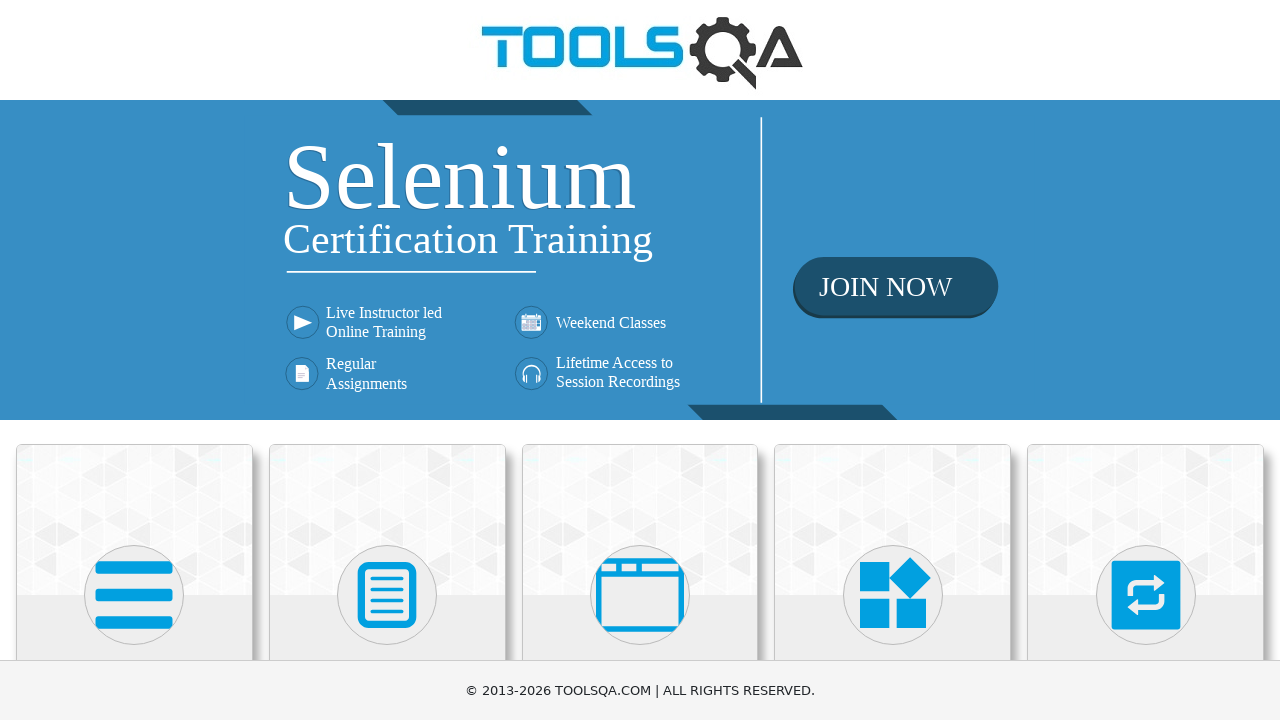

Scaled down page to 50% for better visibility
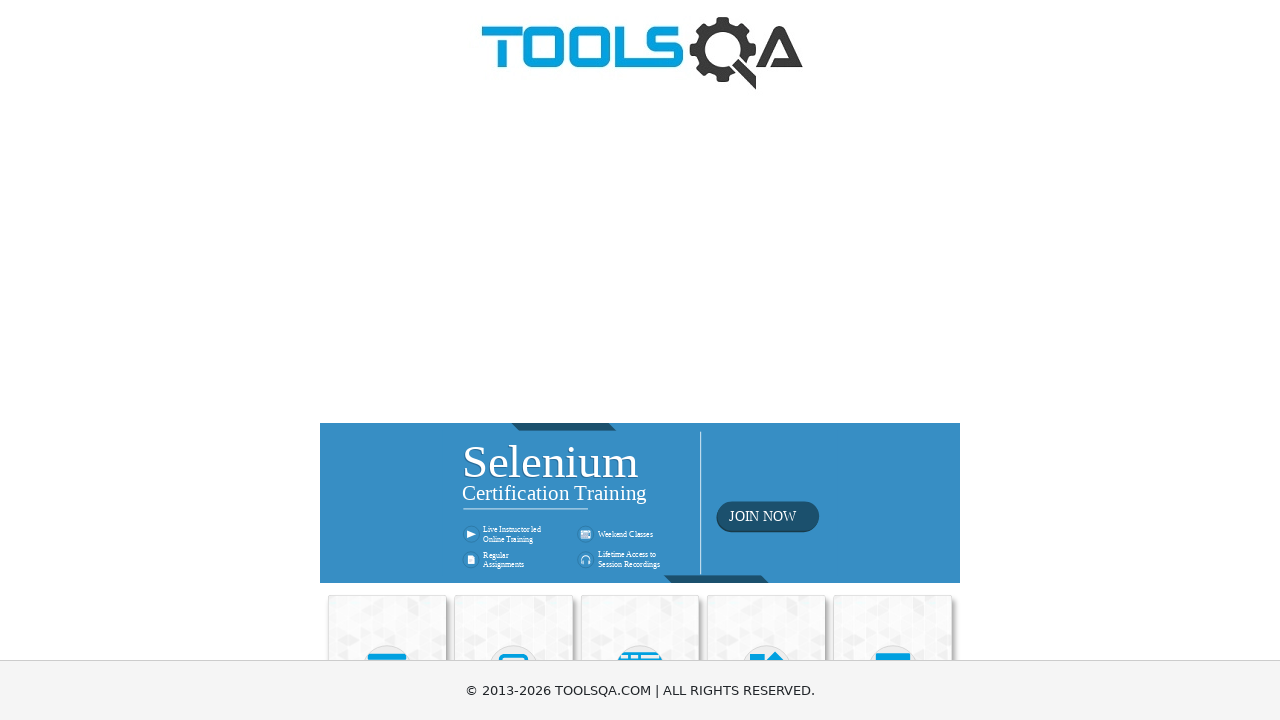

Clicked on Elements section at (387, 654) on xpath=//*[text()='Elements']/../..
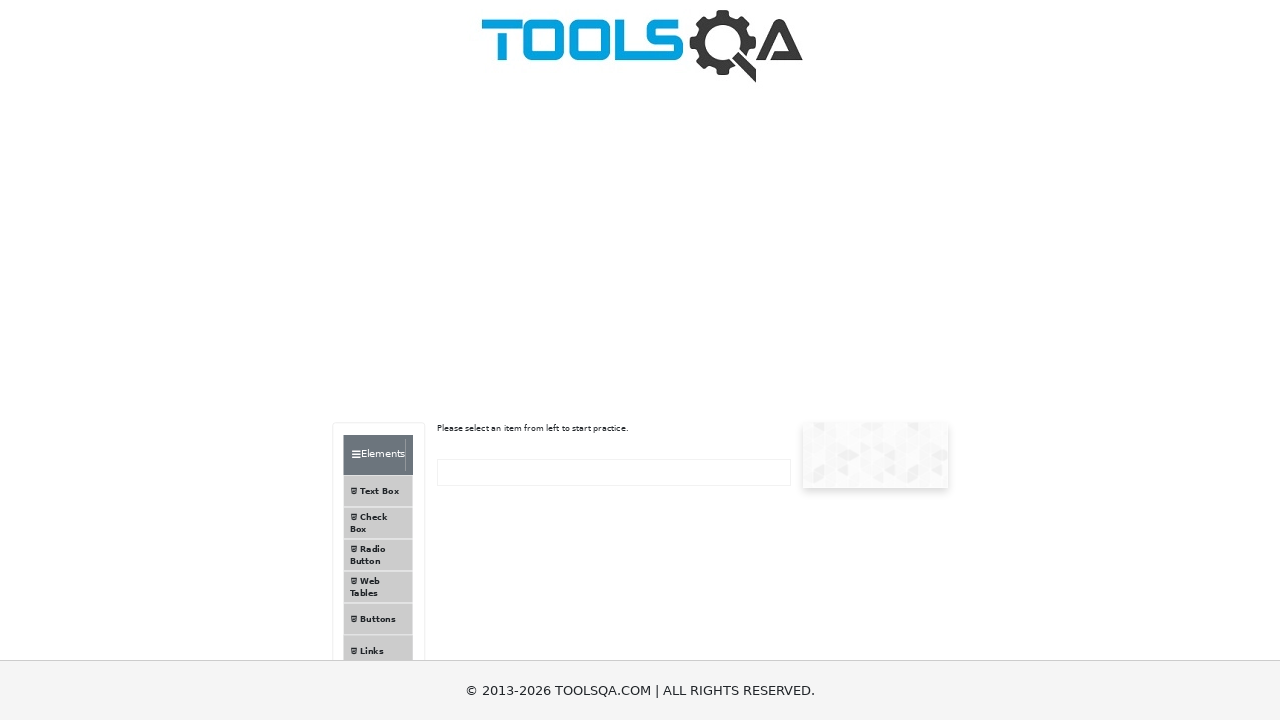

Clicked on Text Box menu item at (380, 491) on xpath=//*[text()='Text Box']
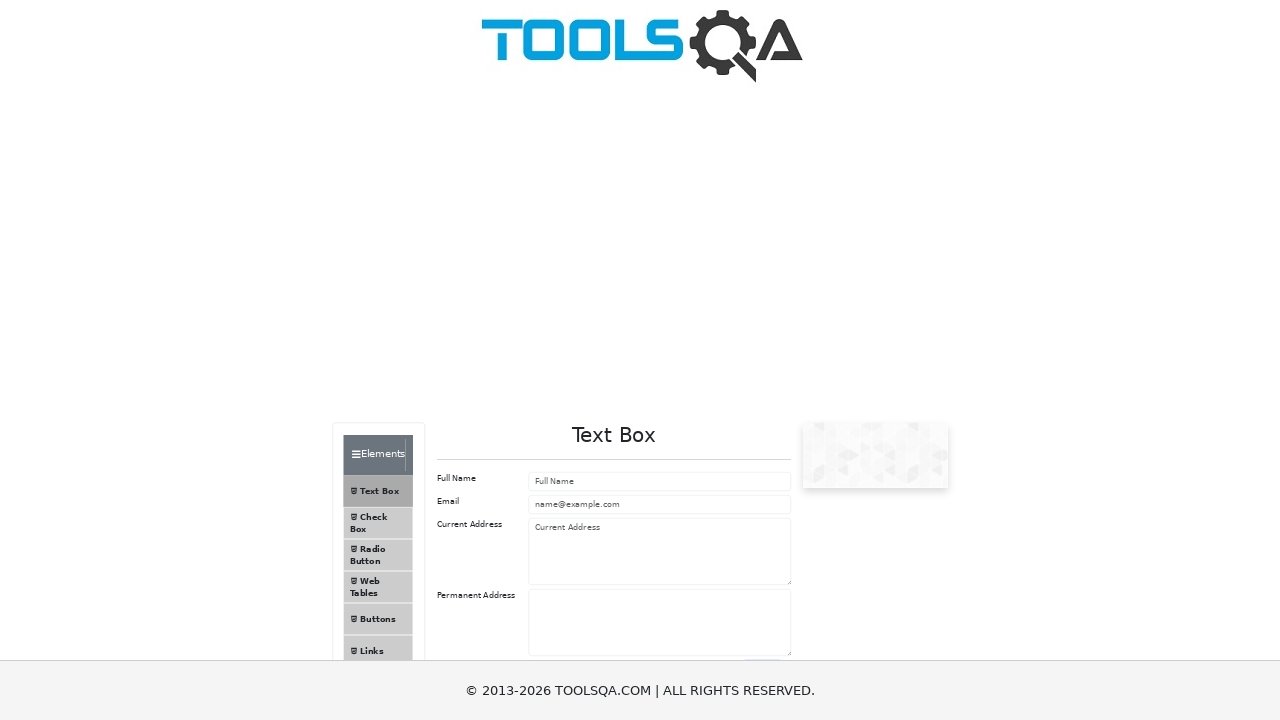

Filled name field with 'Igor Deg' on #userName
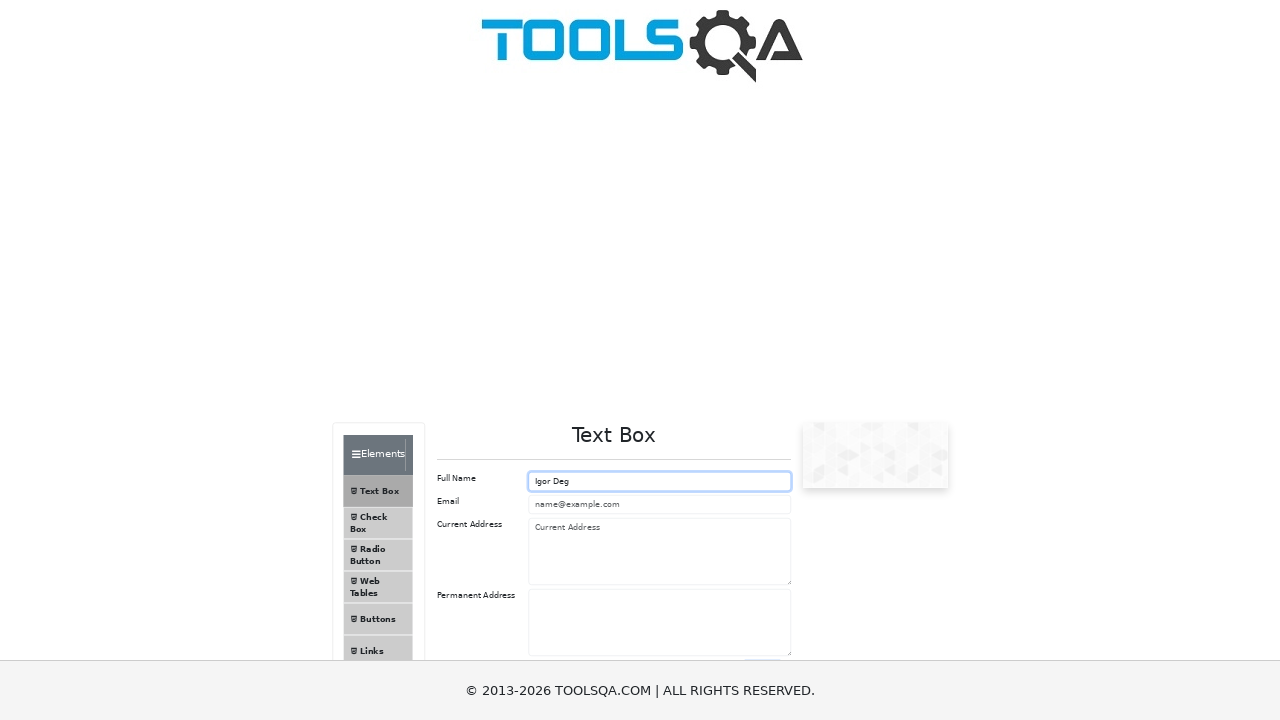

Filled email field with 'div@novoch.ru' on #userEmail
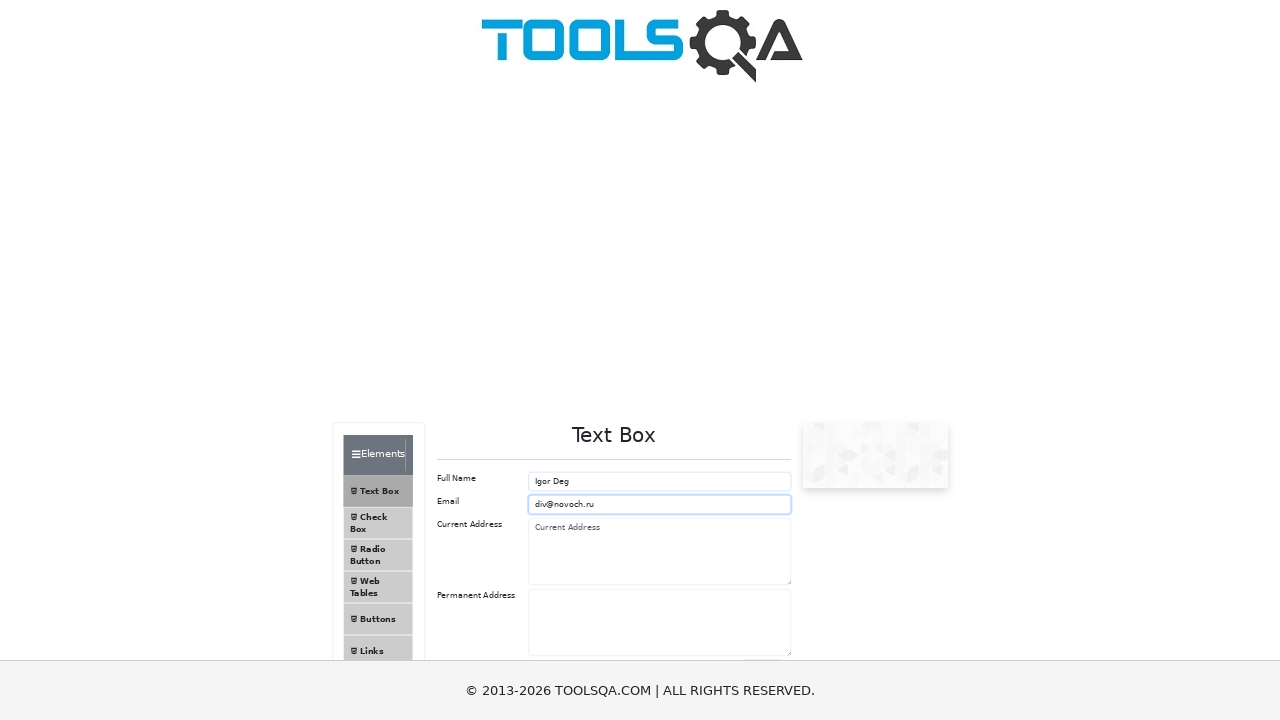

Scrolled to current address field
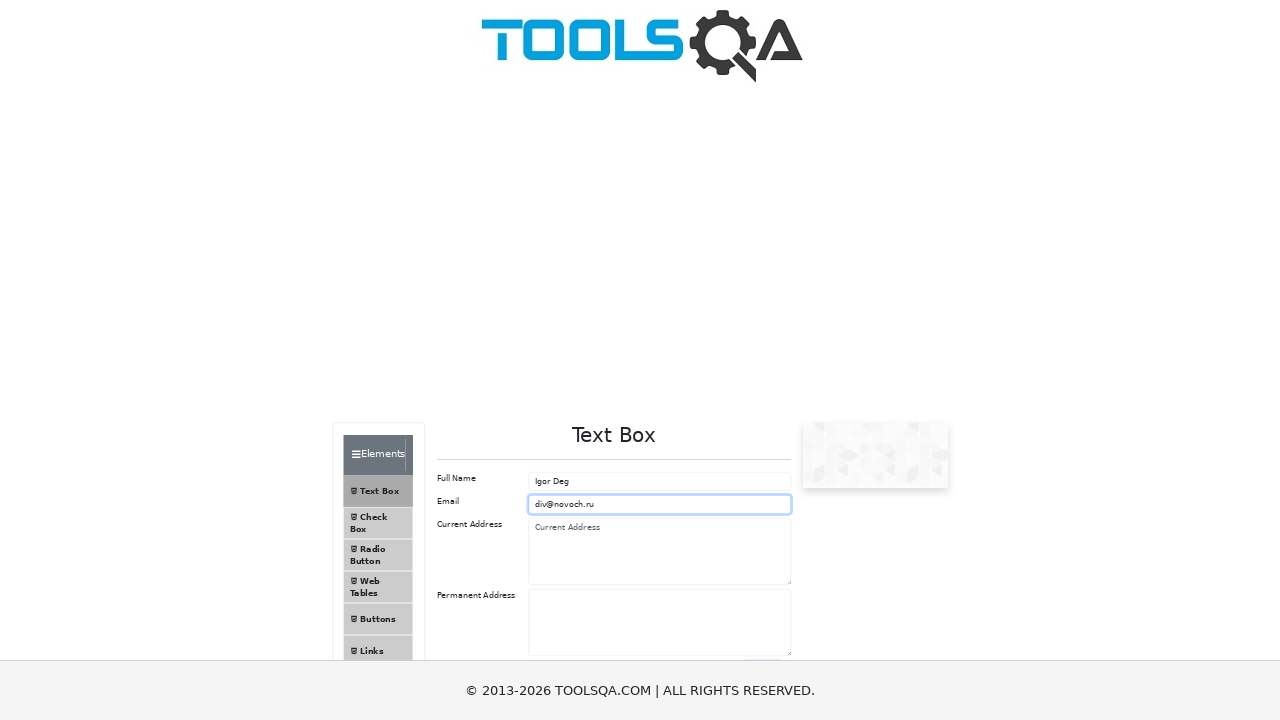

Filled current address field with 'Russian Novocherkassk' on #currentAddress
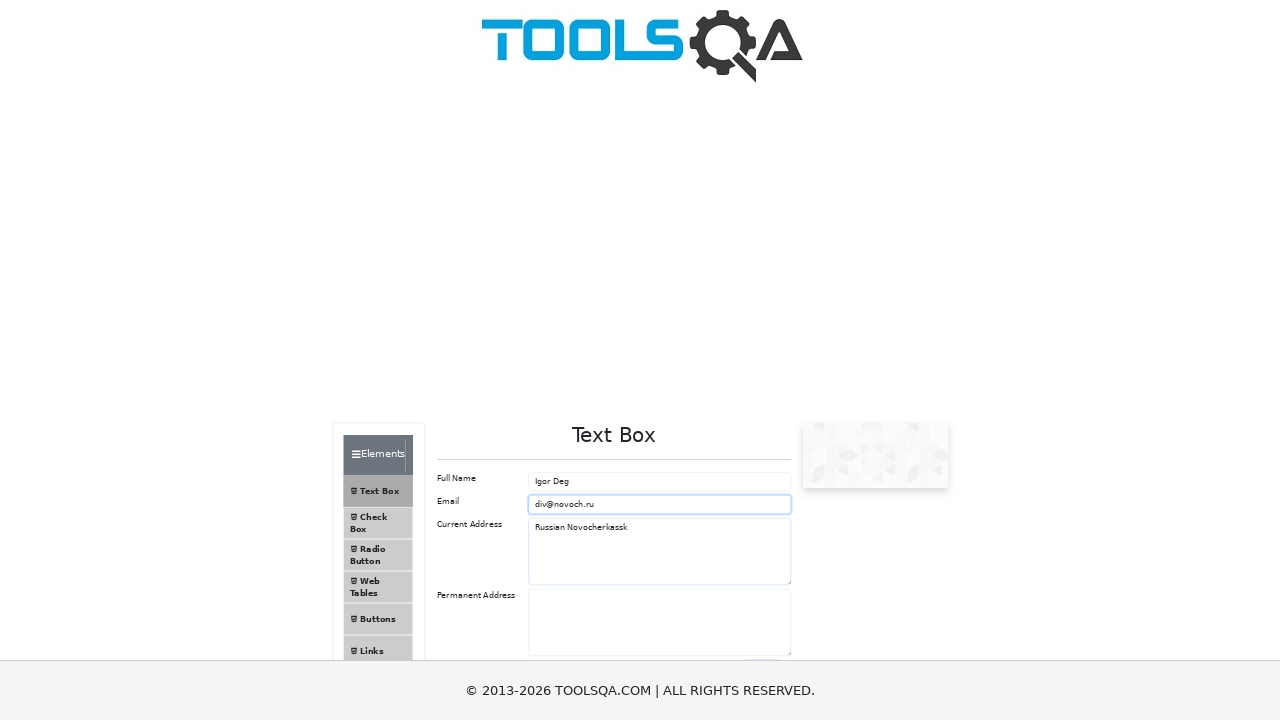

Filled permanent address field with 'Russian Sochi' on #permanentAddress
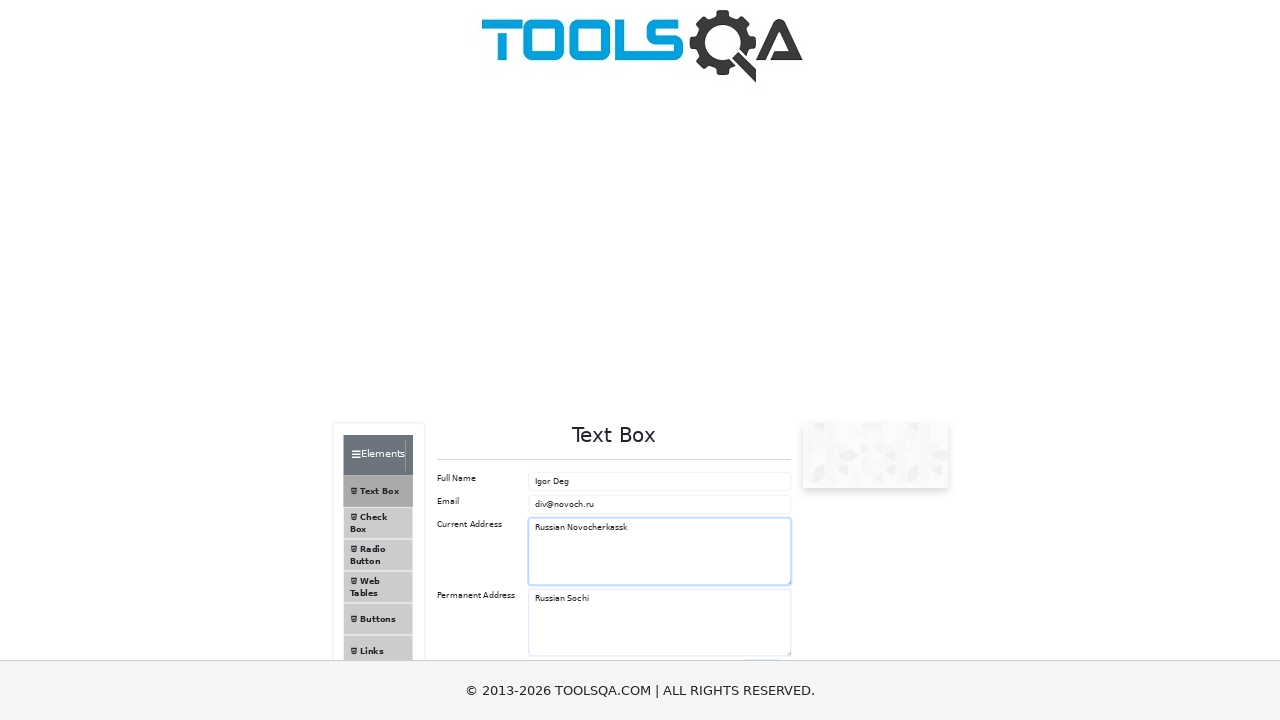

Clicked submit button to submit the registration form at (762, 26) on #submit
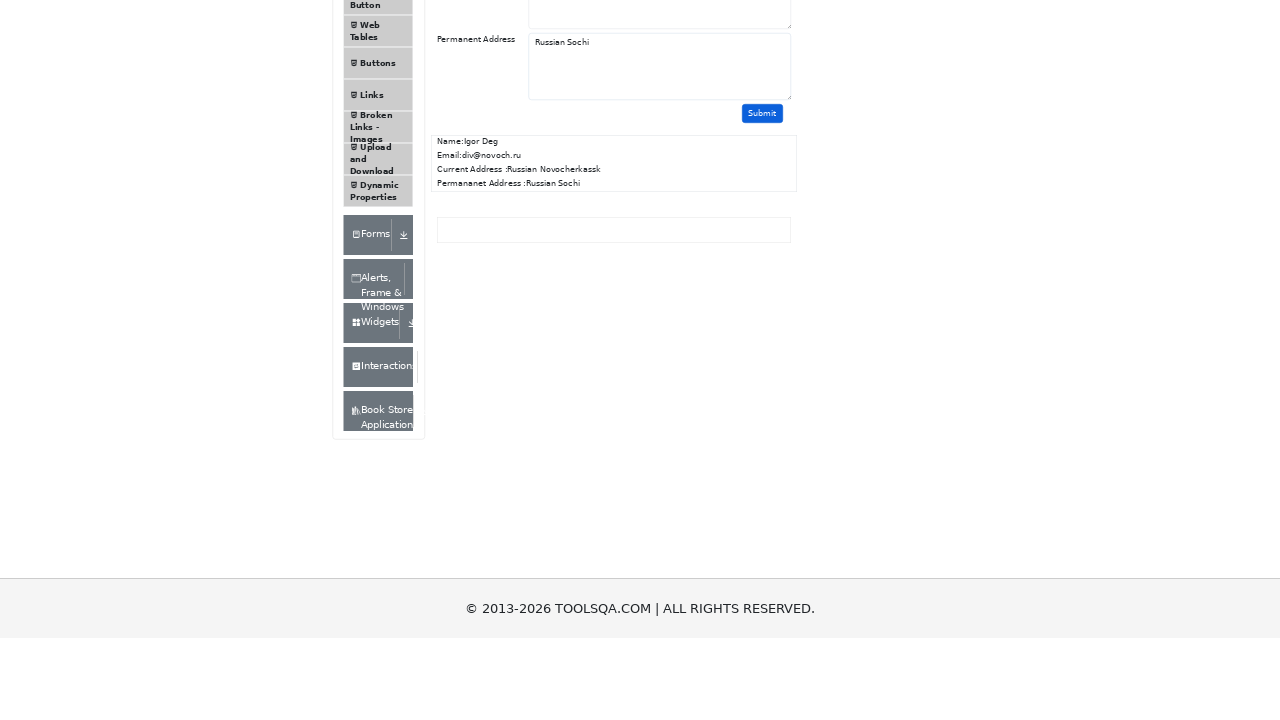

Scrolled to output section to verify form submission
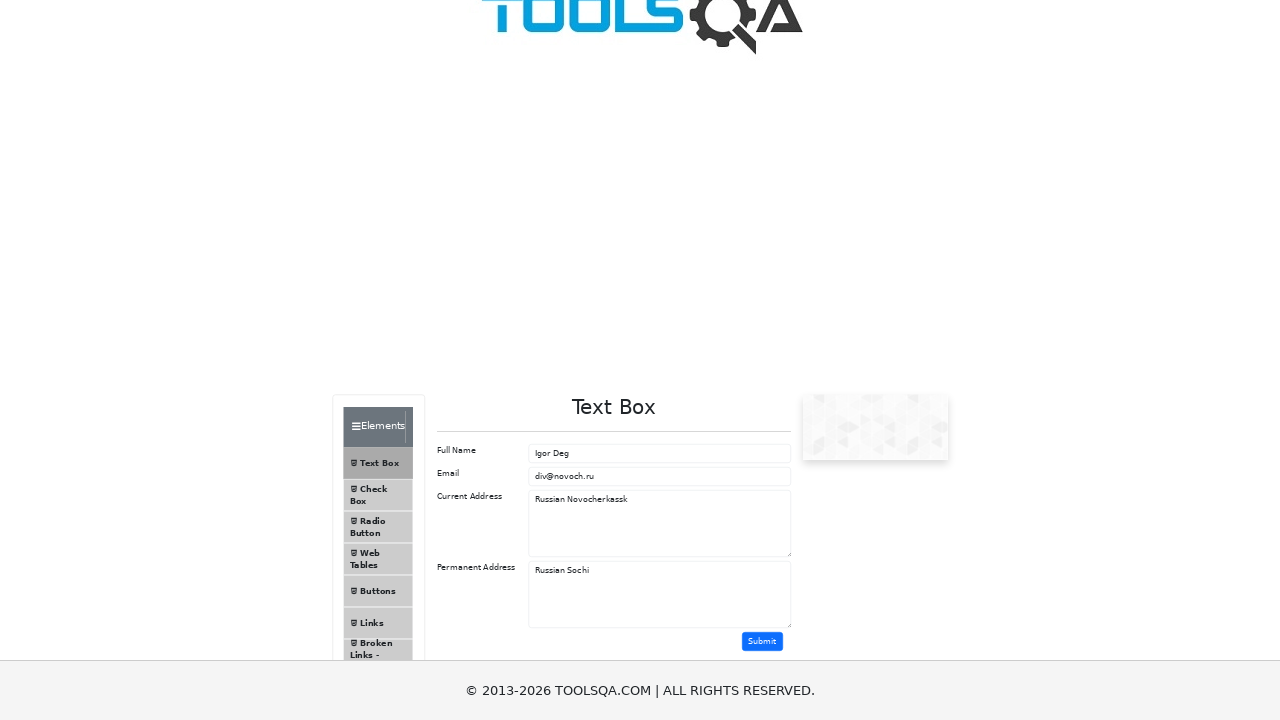

Output section loaded and displayed with submitted information
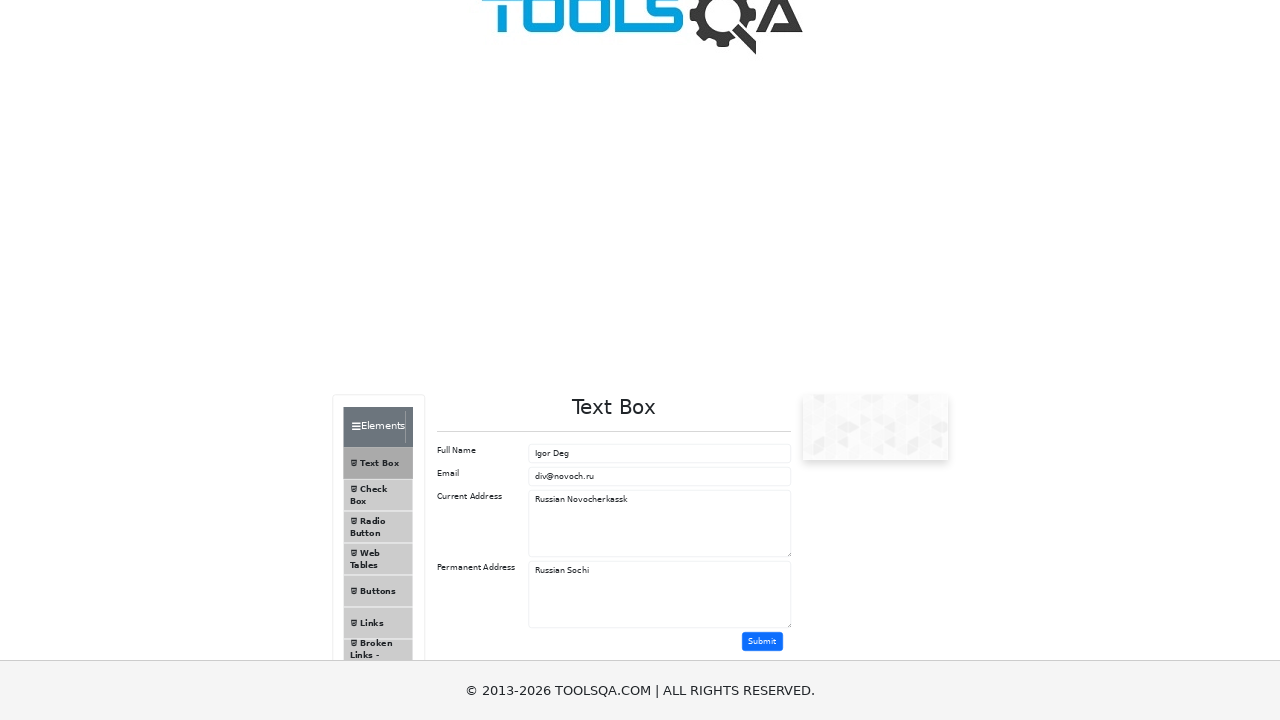

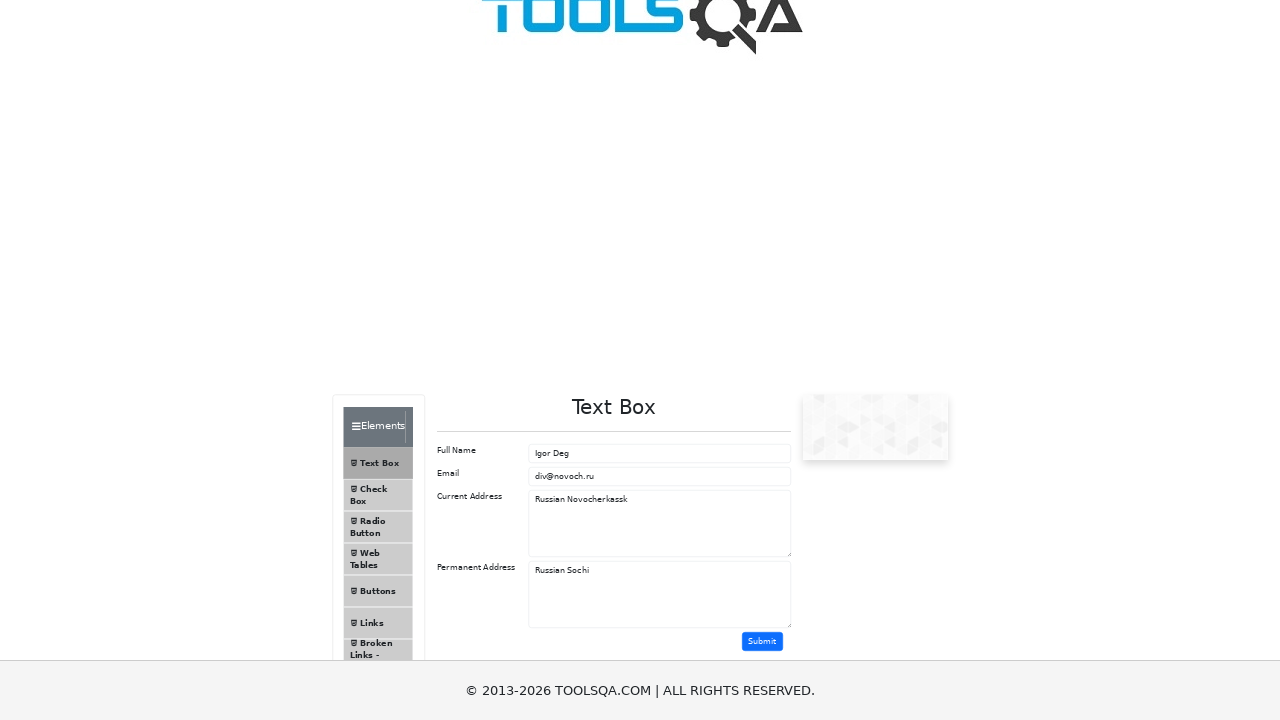